Tests that entering edit mode on a todo focuses the edit input and hides certain controls

Starting URL: https://todomvc.com/examples/typescript-angular/#/

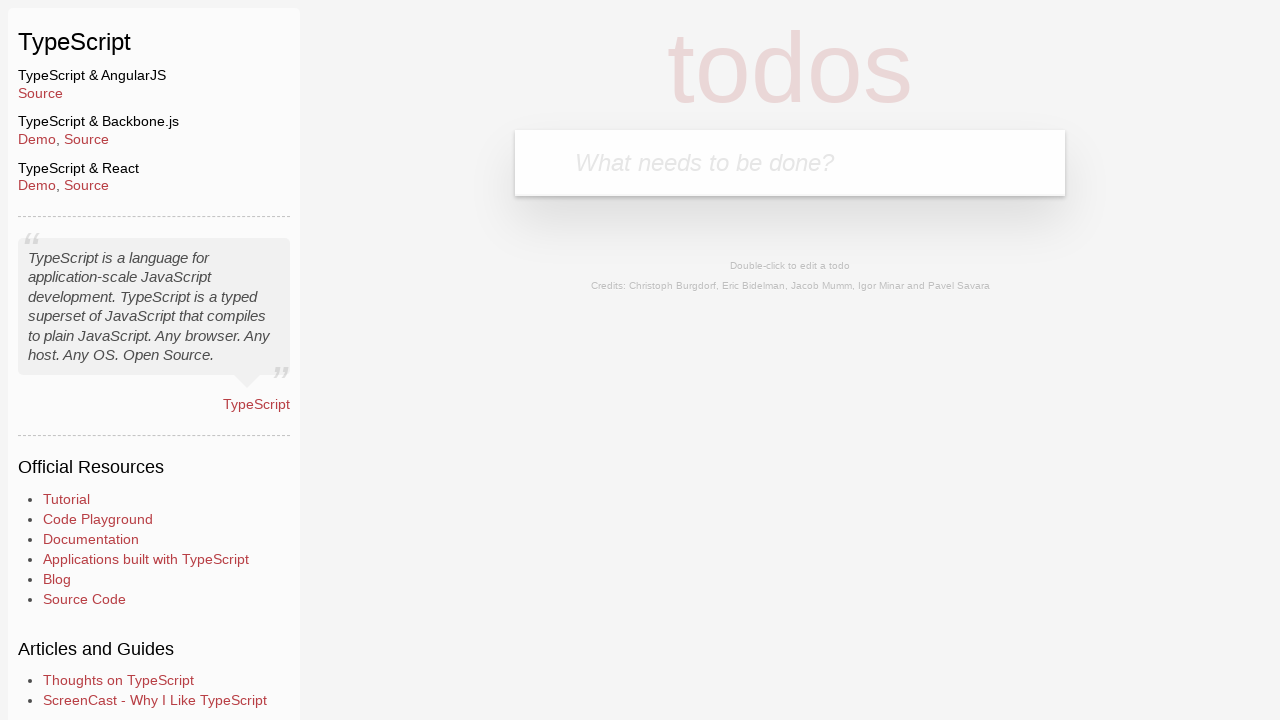

Filled new todo input with 'Lorem' on .new-todo
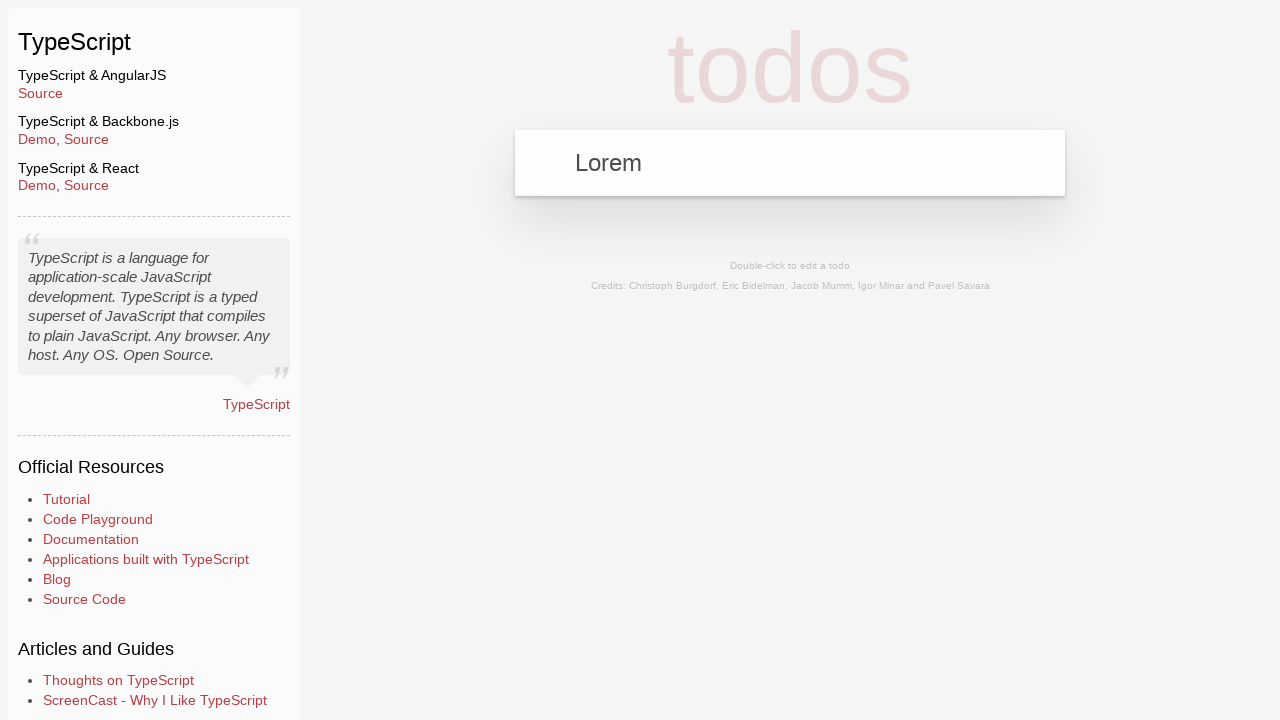

Pressed Enter to add new todo on .new-todo
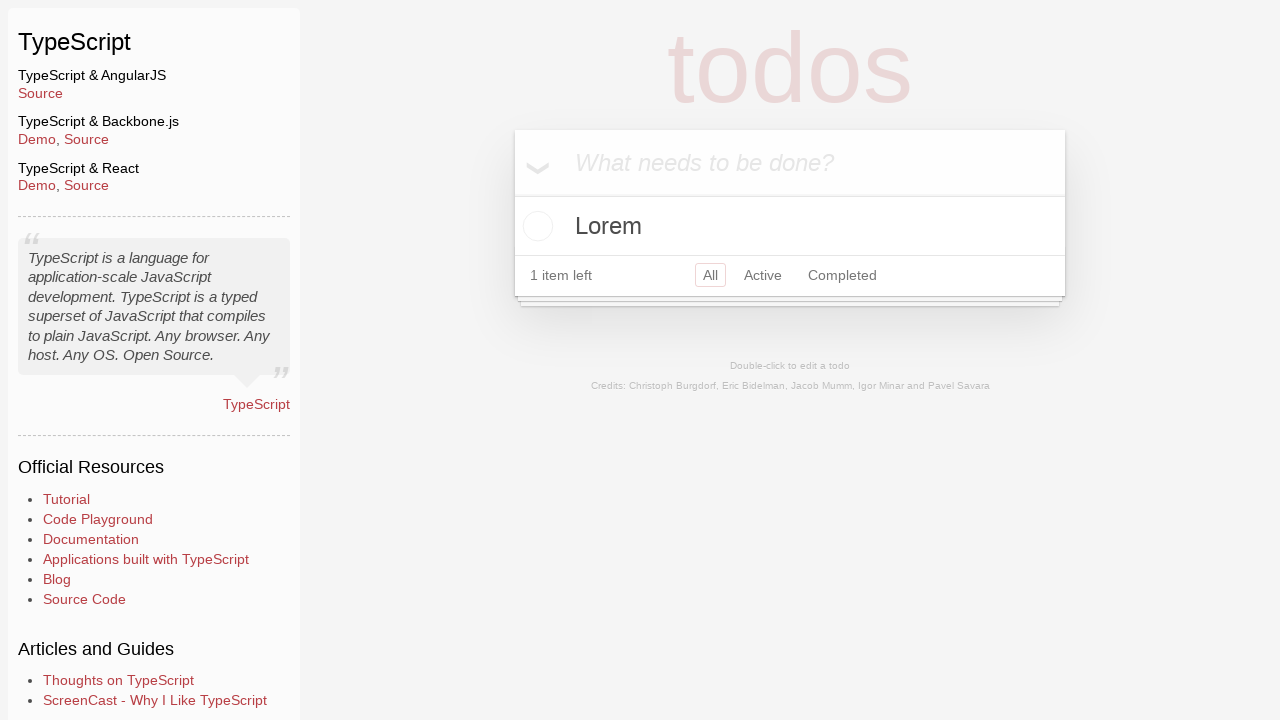

Double-clicked todo to enter edit mode at (790, 226) on text=Lorem
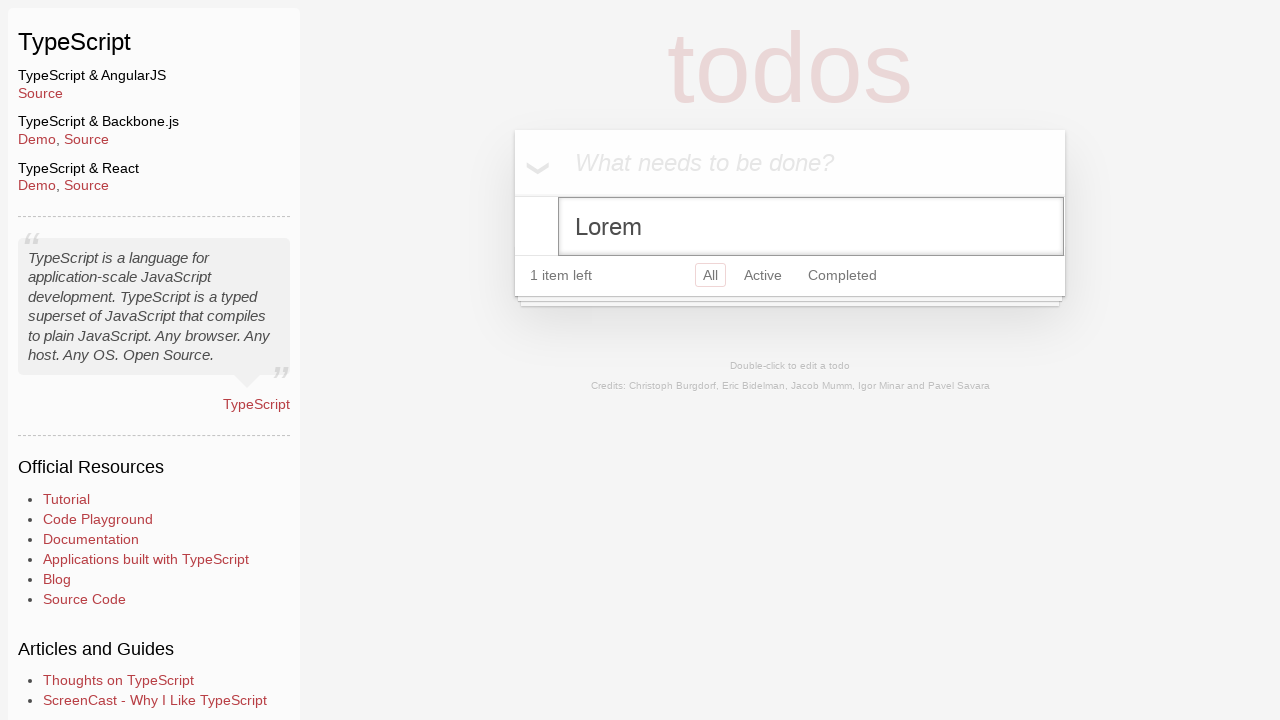

Edit input is focused and ready for editing
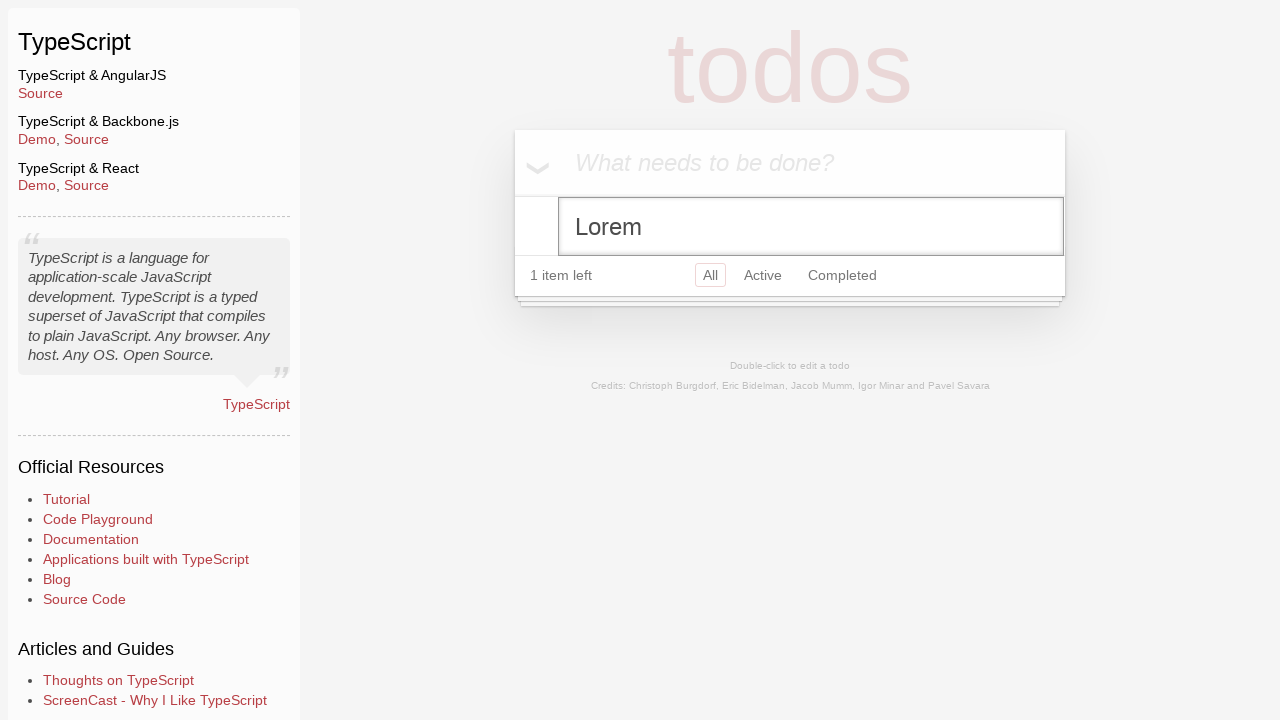

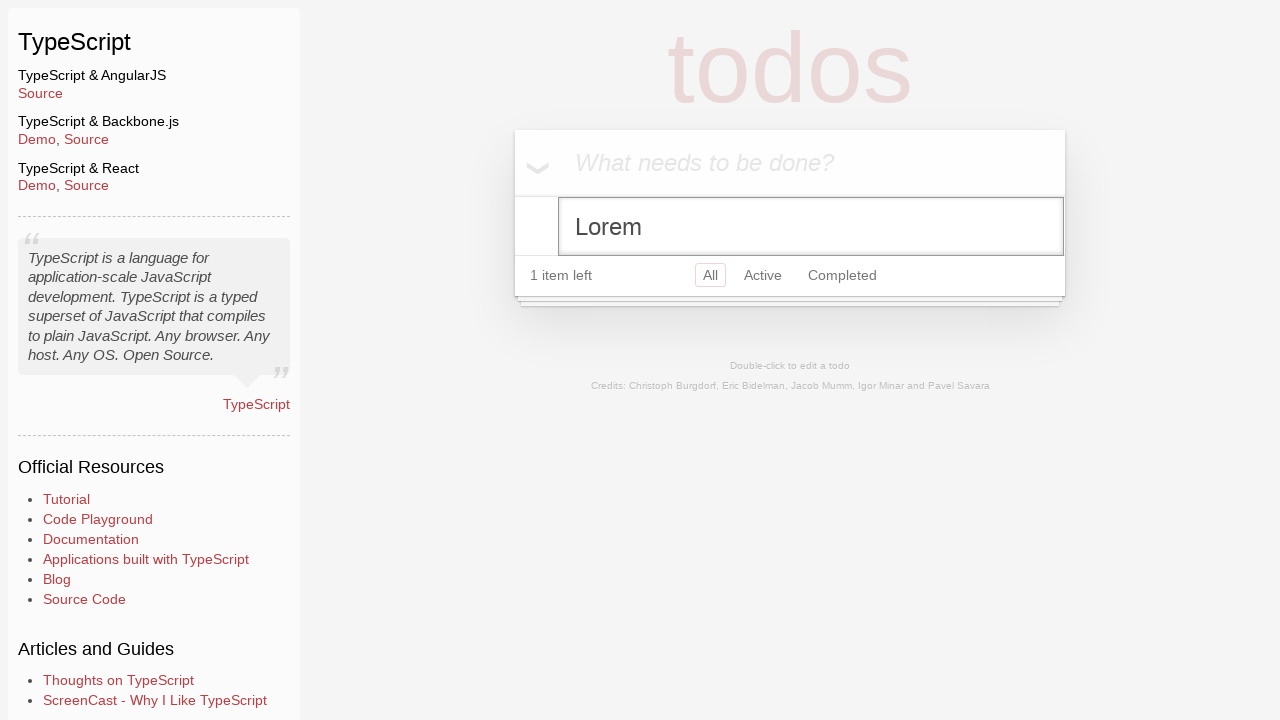